Navigates to erail.in and verifies the checked/unchecked state of two checkboxes - one in the "To Only" section and one related to "Sort on Date".

Starting URL: https://erail.in

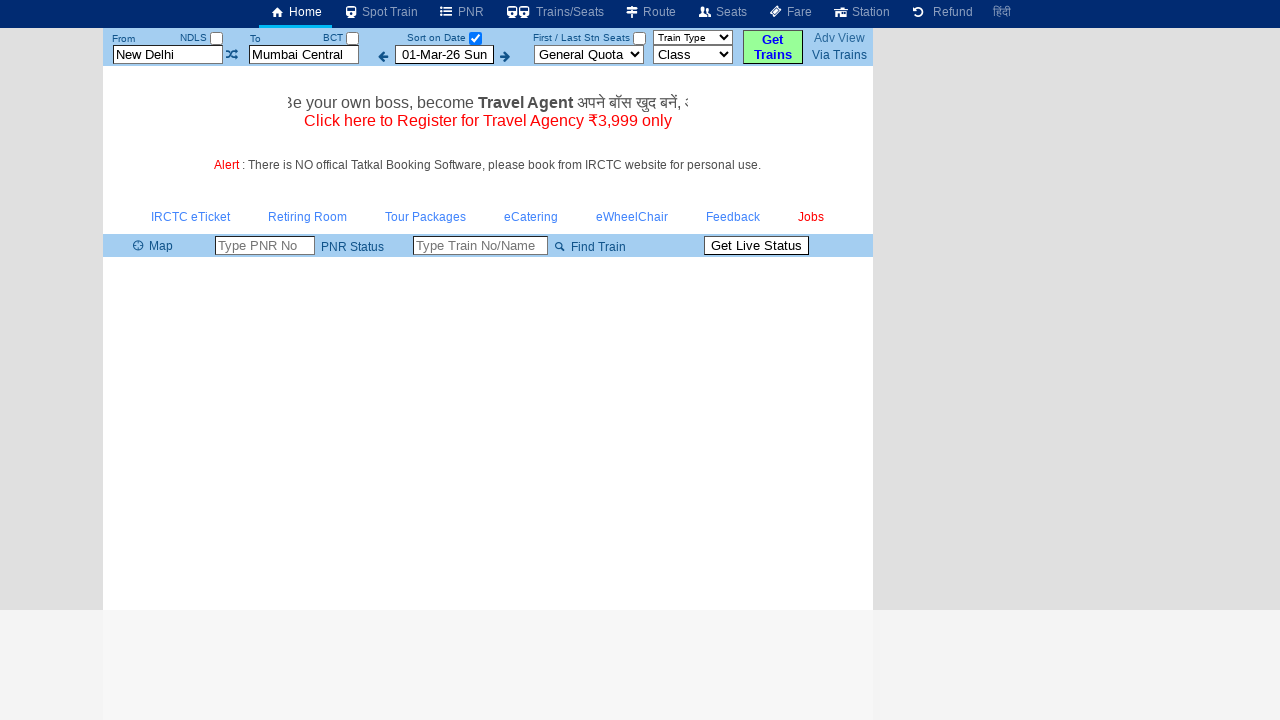

Navigated to https://erail.in
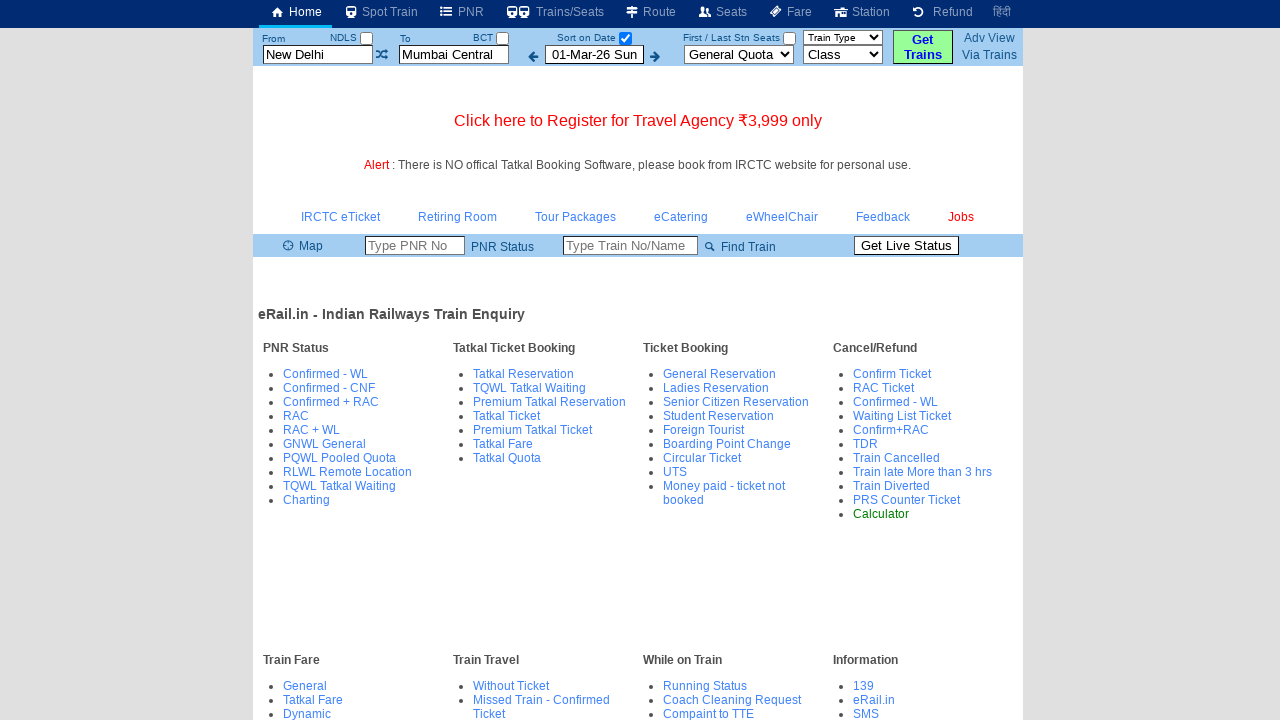

Waited for 'To Only' checkbox to become visible
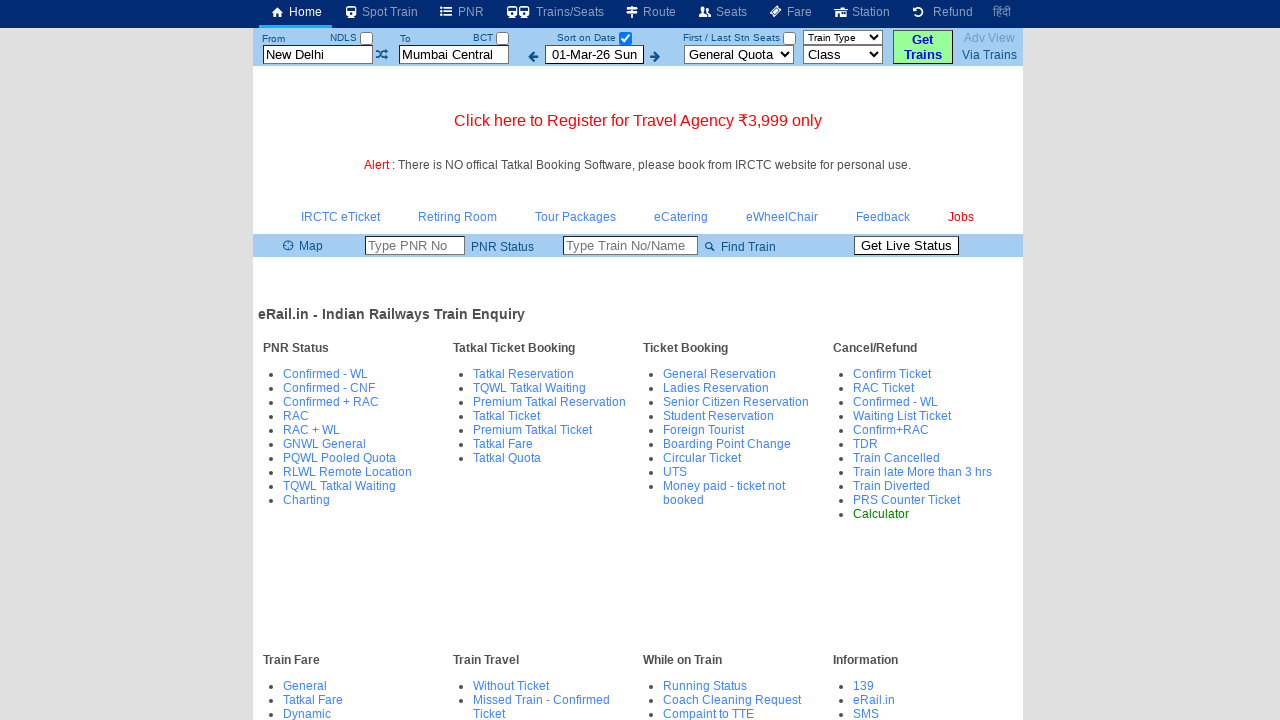

Checked state of 'To Only' checkbox: False
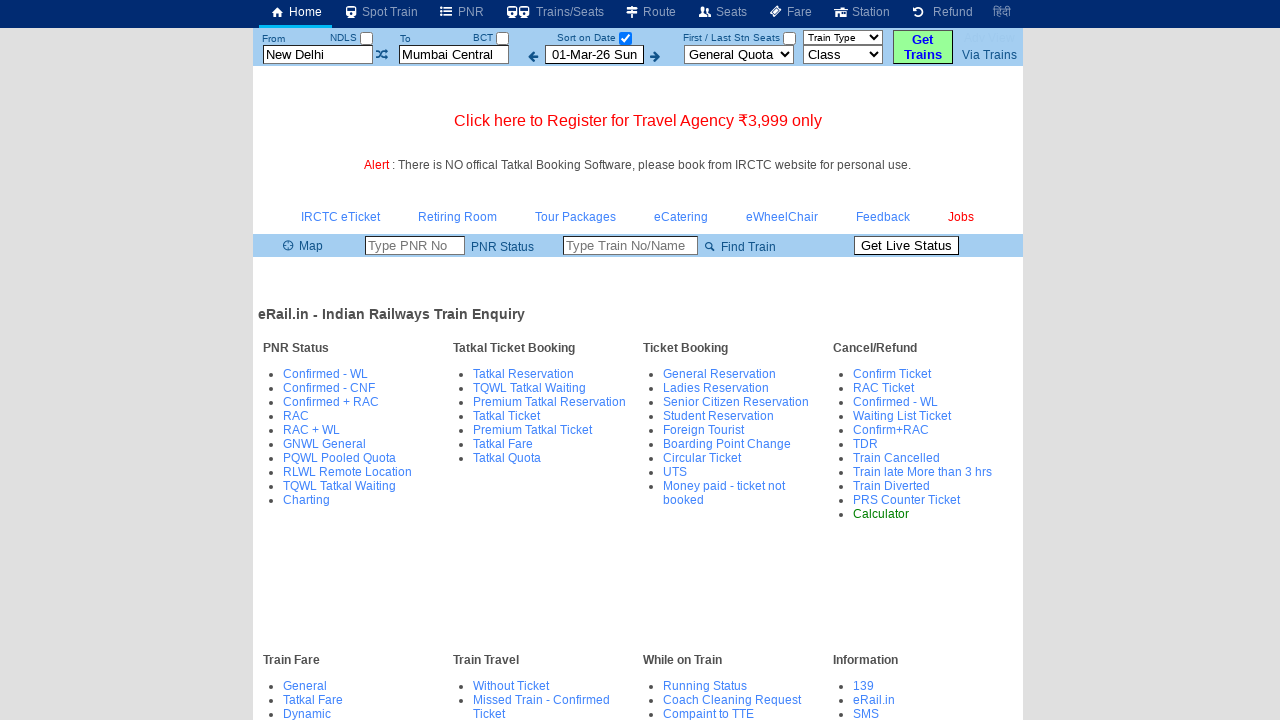

Located 'Sort on Date' checkbox
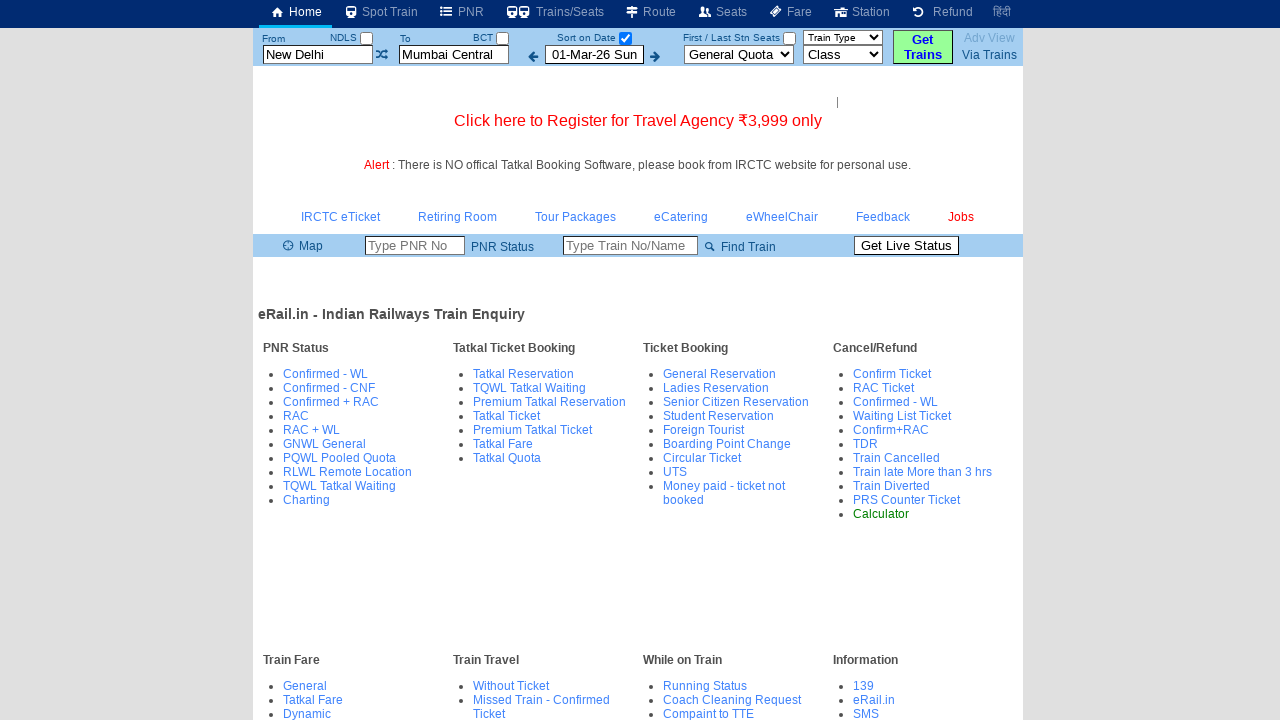

Checked state of 'Sort on Date' checkbox: True
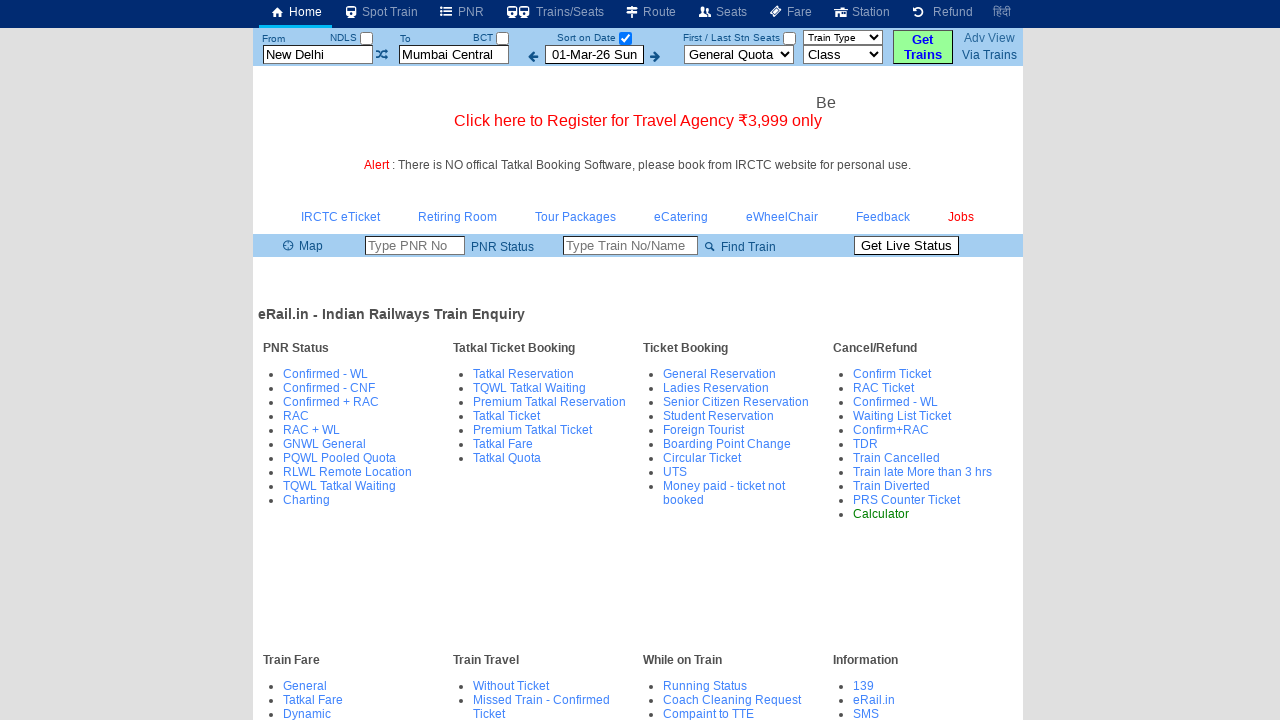

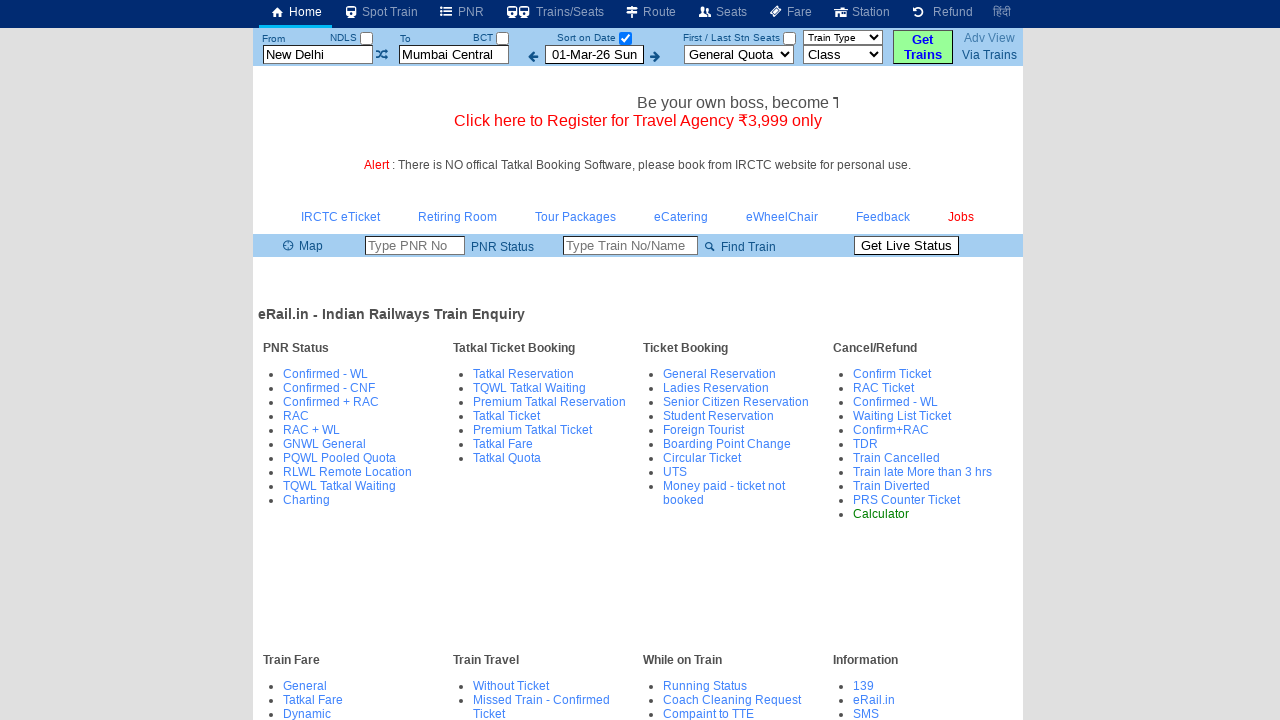